Tests browser window maximization by navigating to a practice page and verifying the window dimensions can be retrieved after maximizing.

Starting URL: https://letskodeit.teachable.com/pages/practice

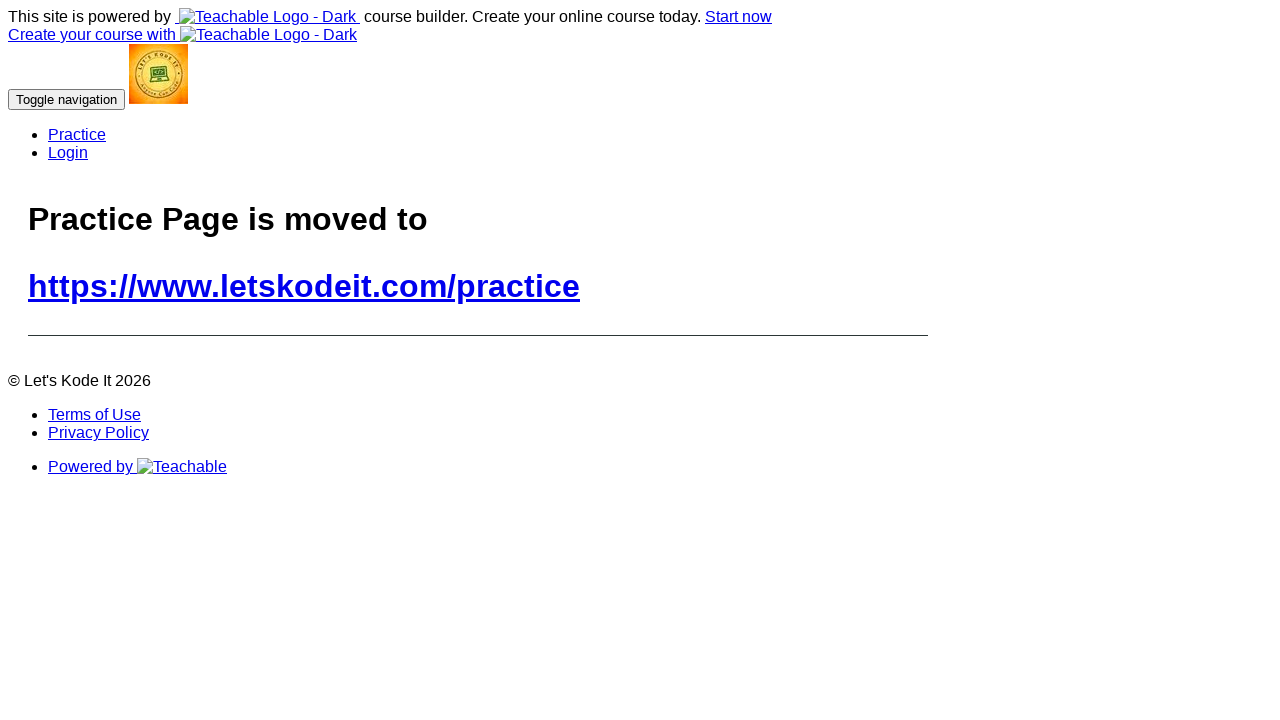

Navigated to practice page at https://letskodeit.teachable.com/pages/practice
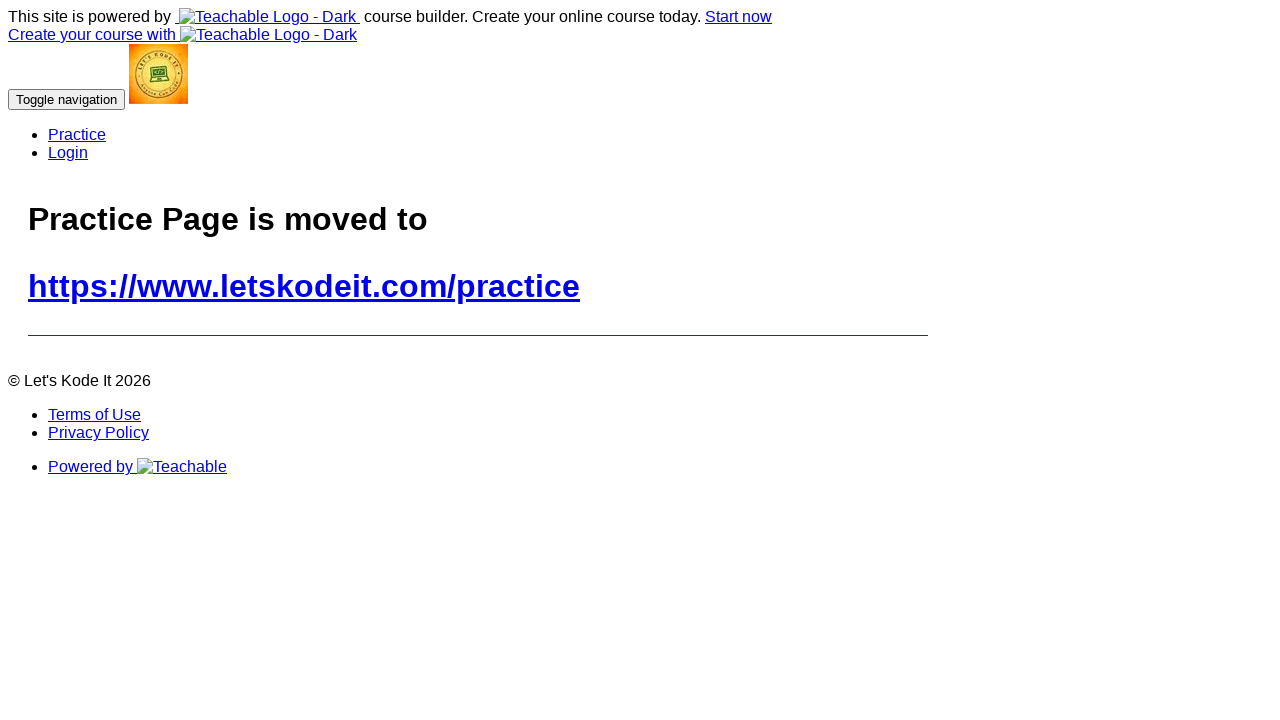

Set viewport size to 1920x1080
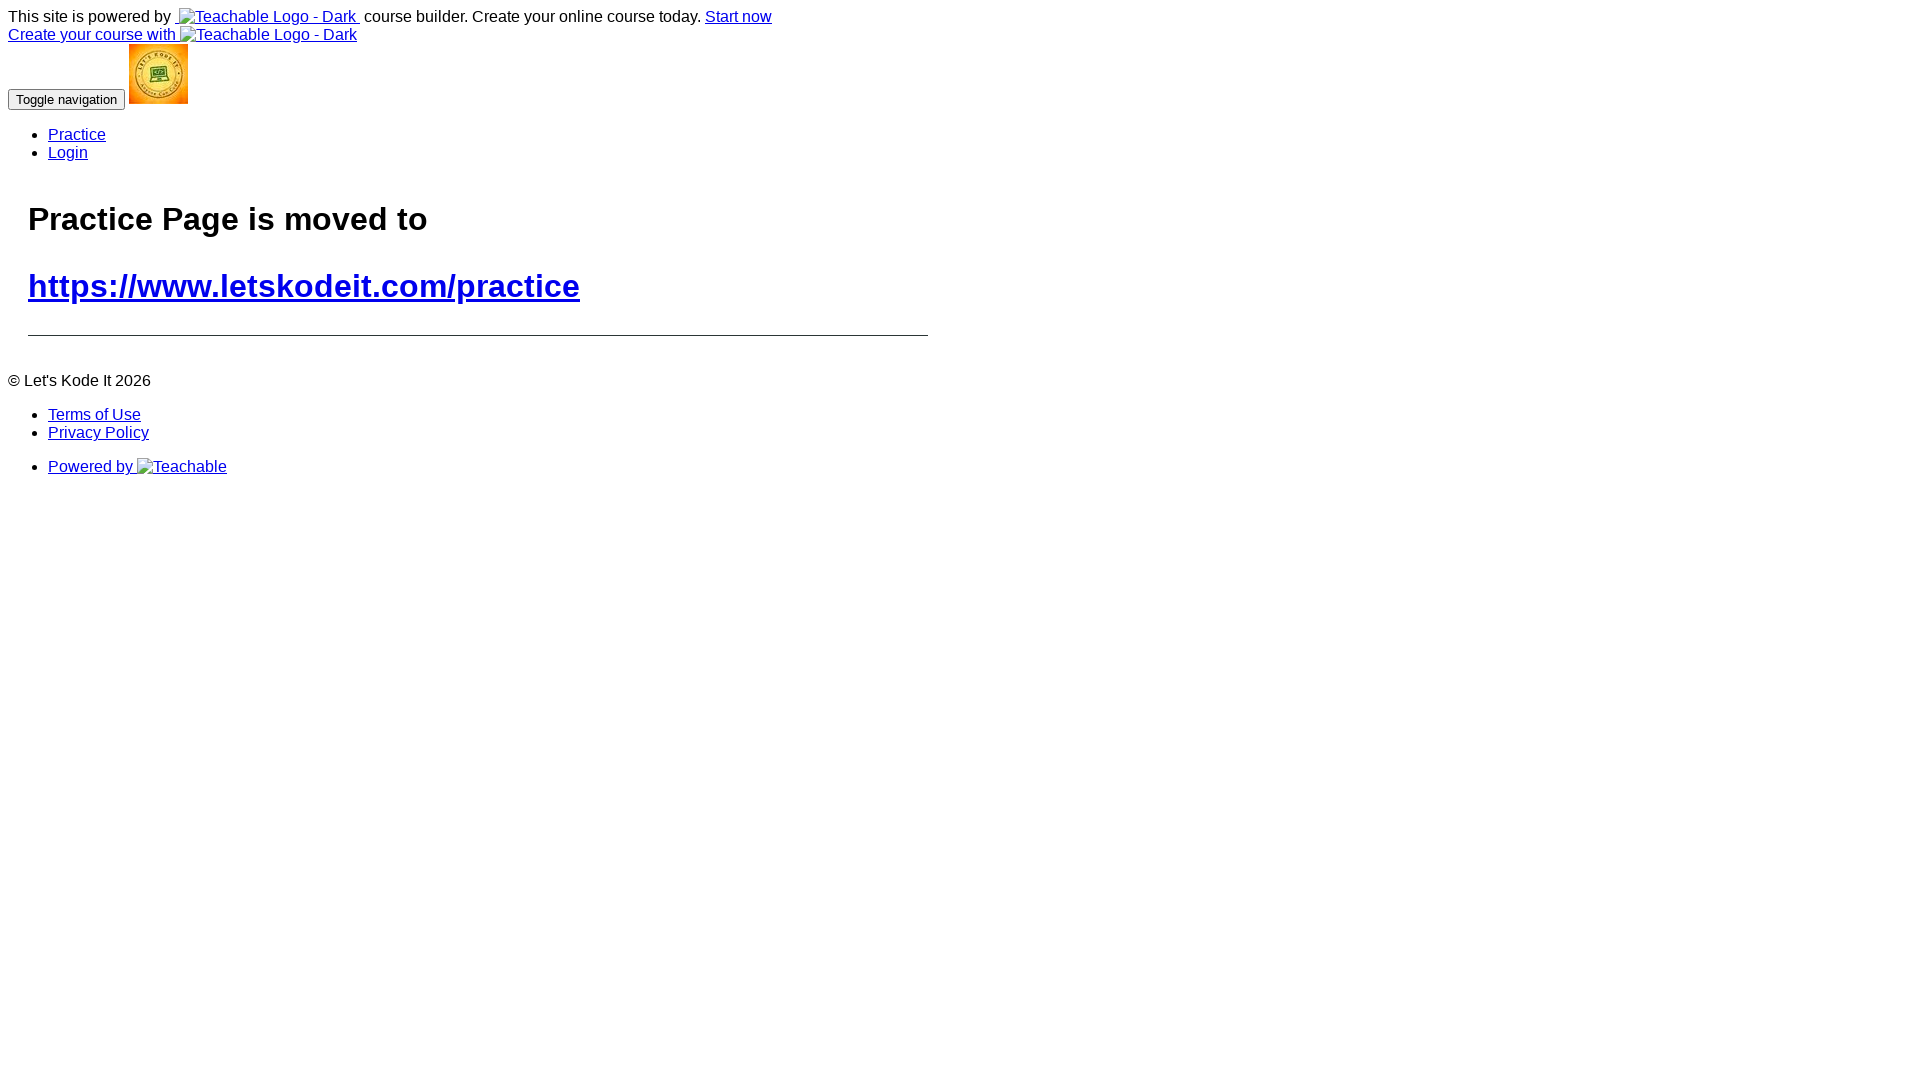

Waited for page to reach domcontentloaded state
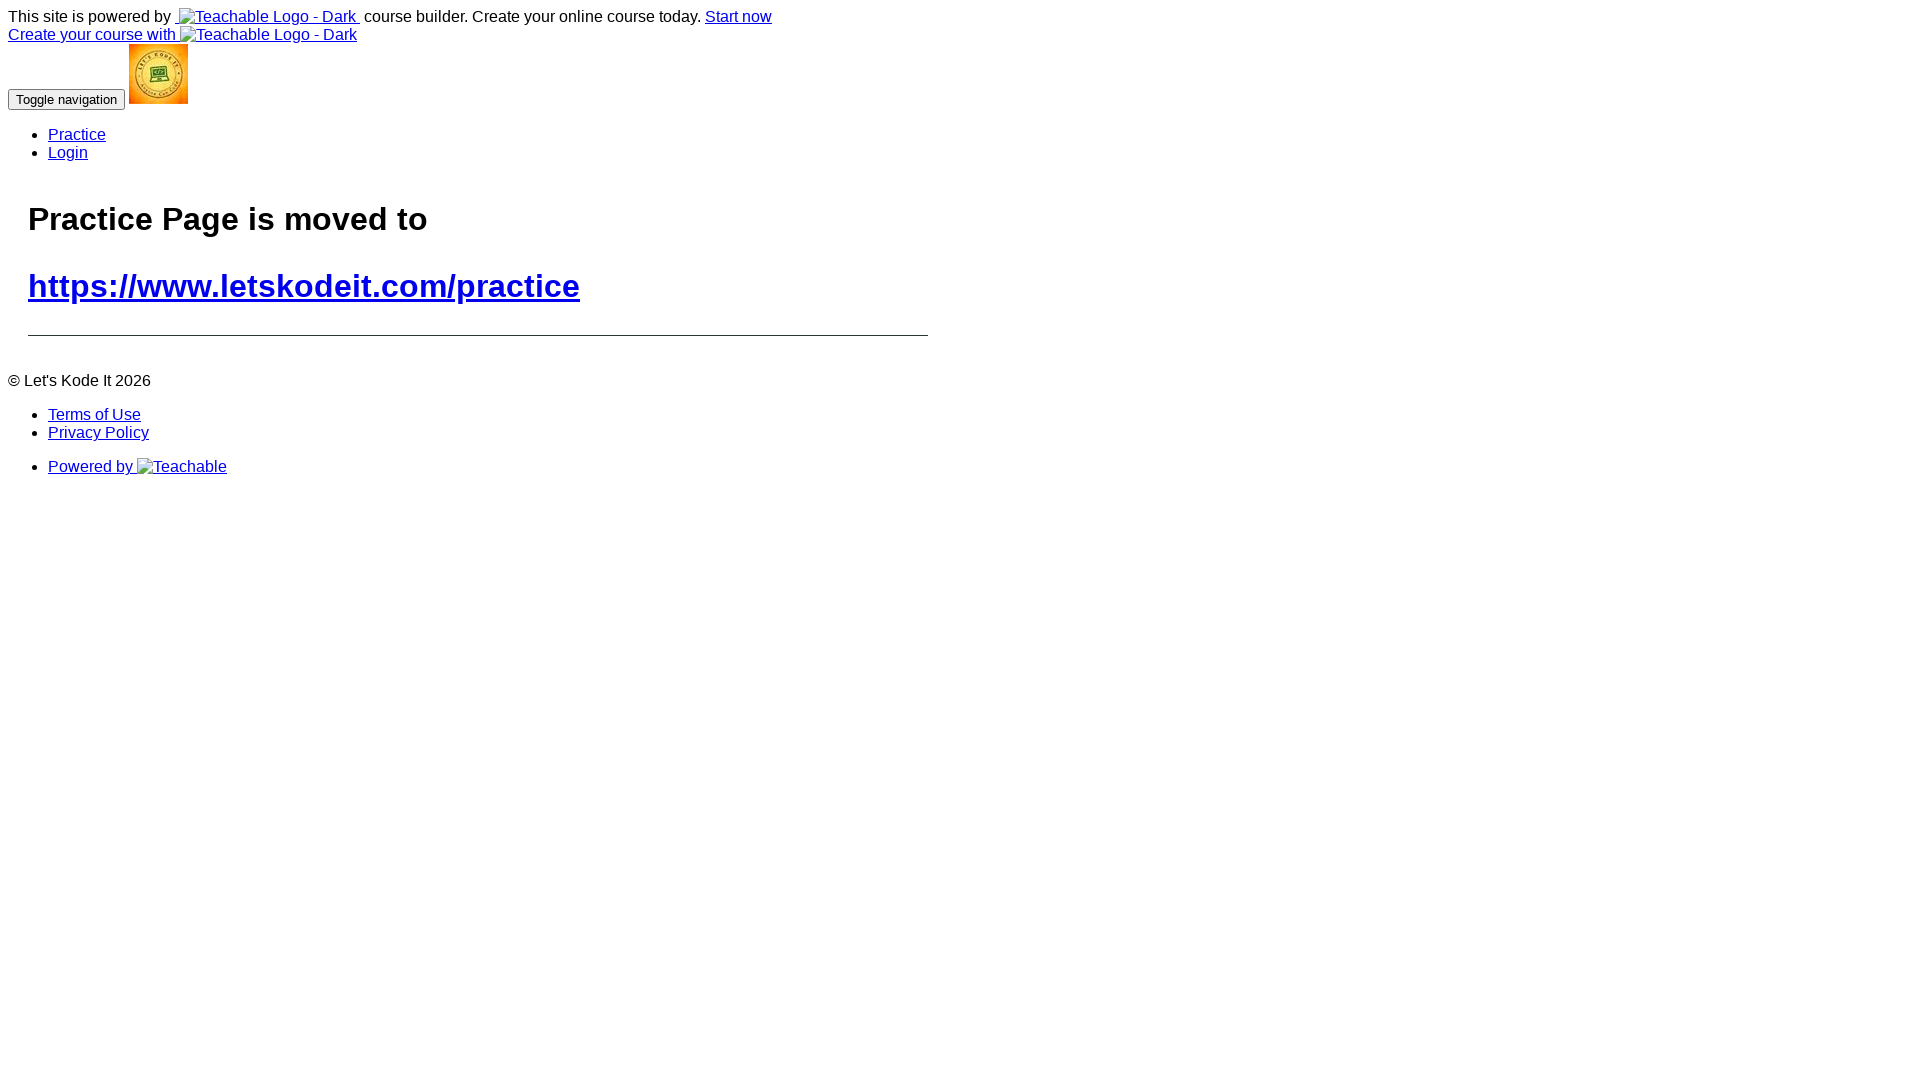

Retrieved window inner height: 1080px
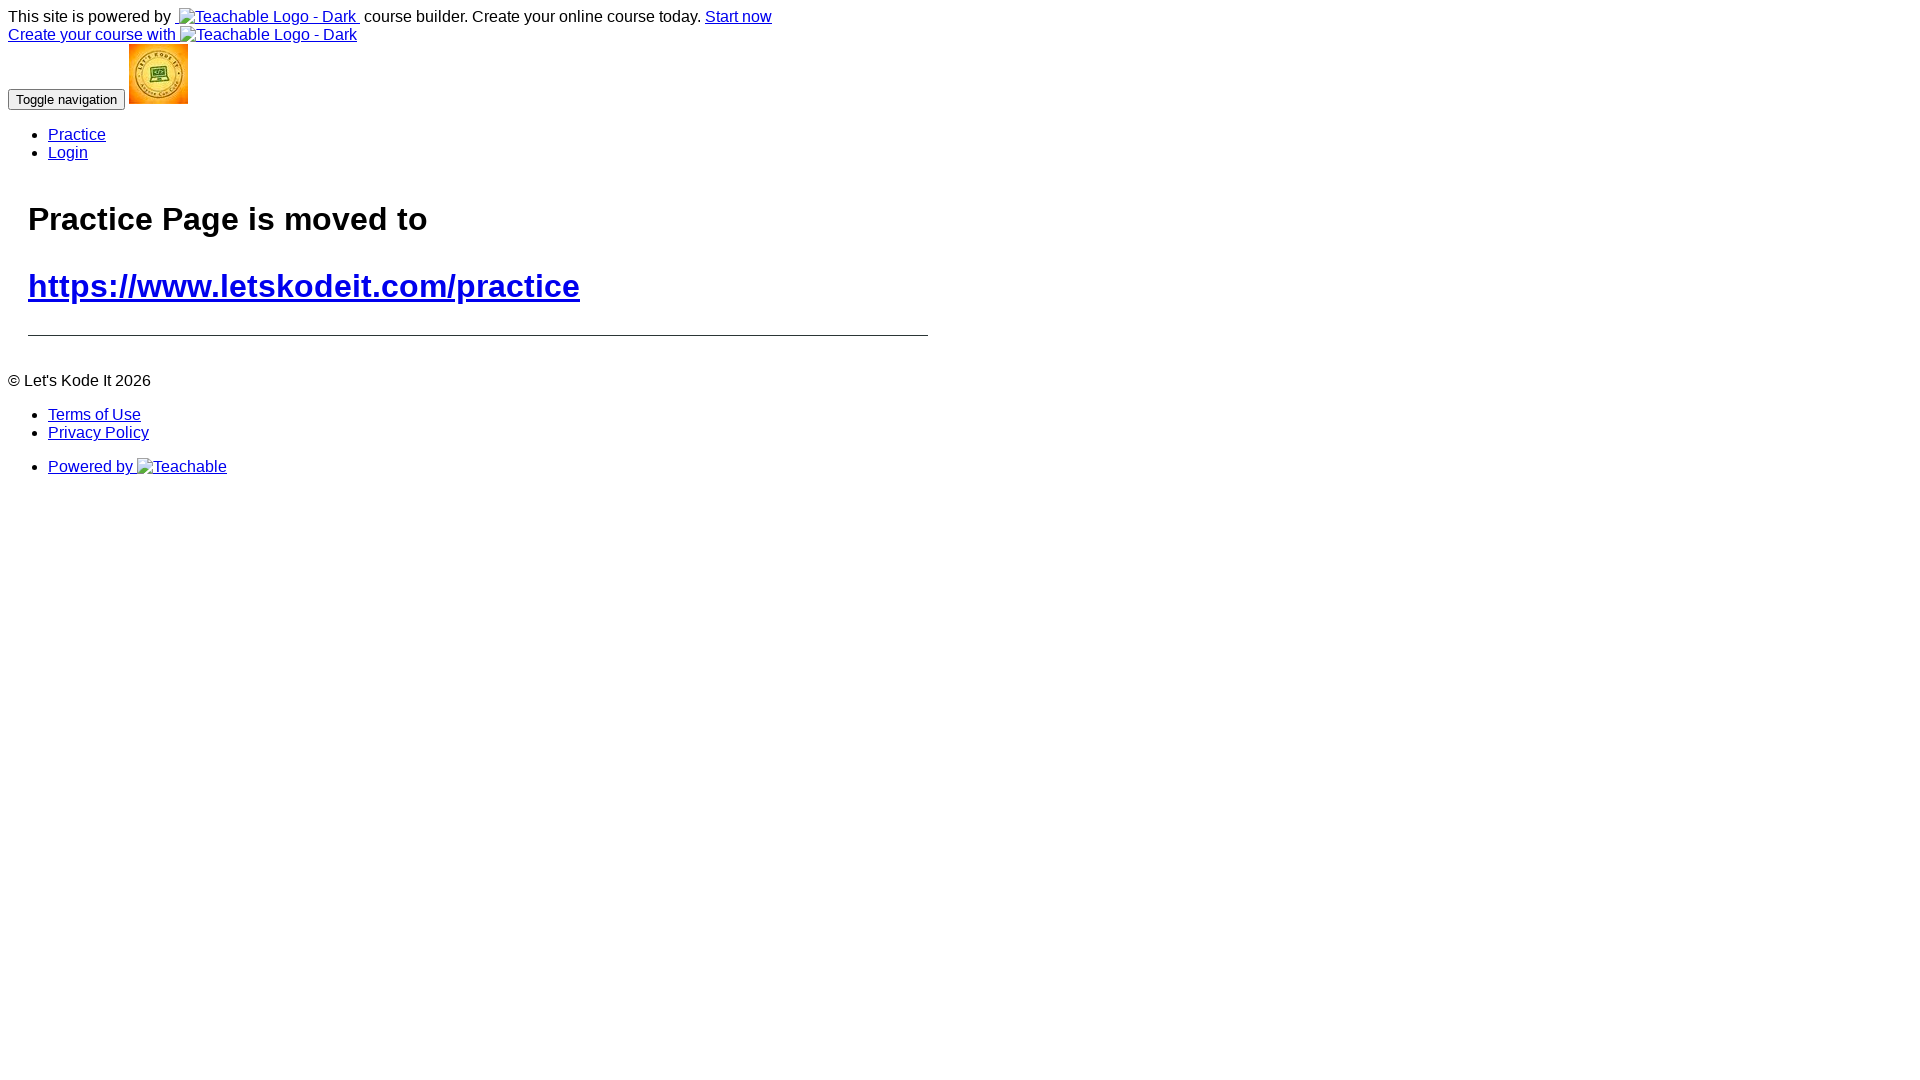

Retrieved window inner width: 1920px
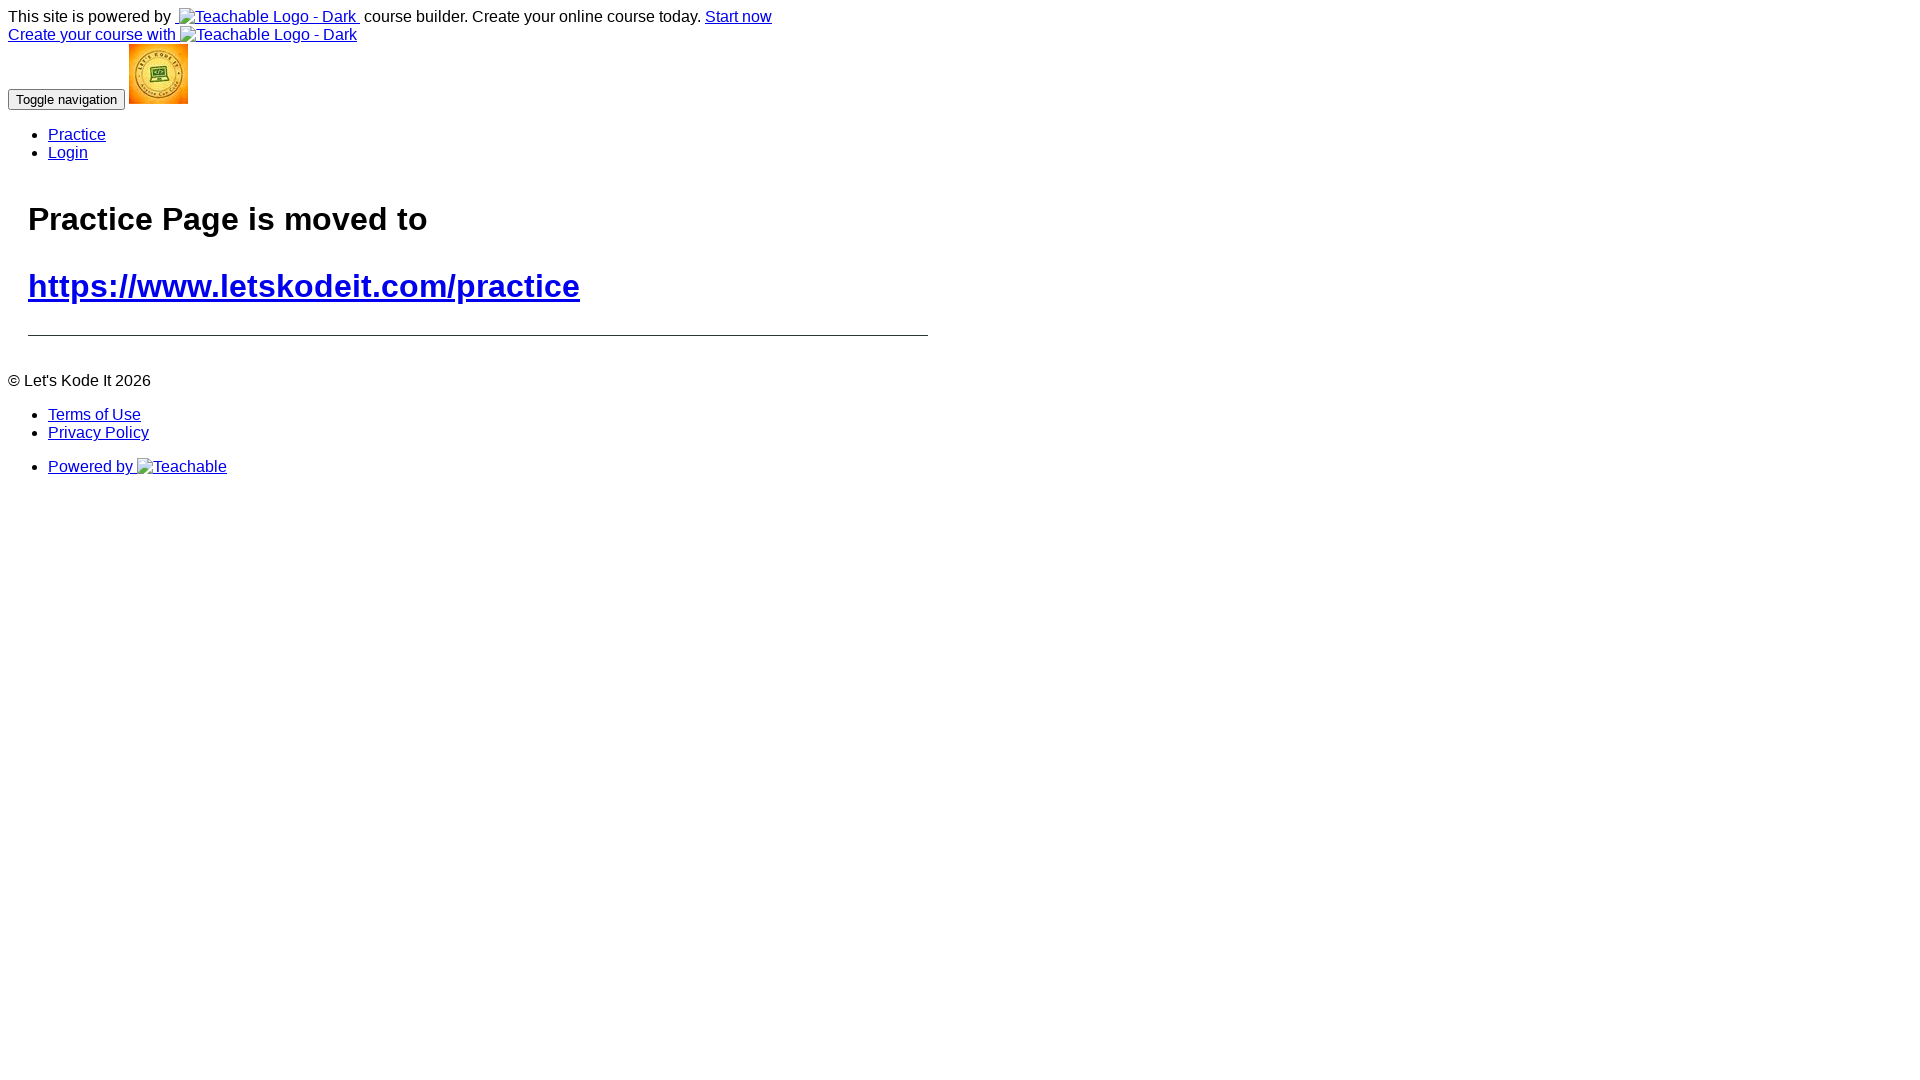

Verified window dimensions - Height: 1080, Width: 1920
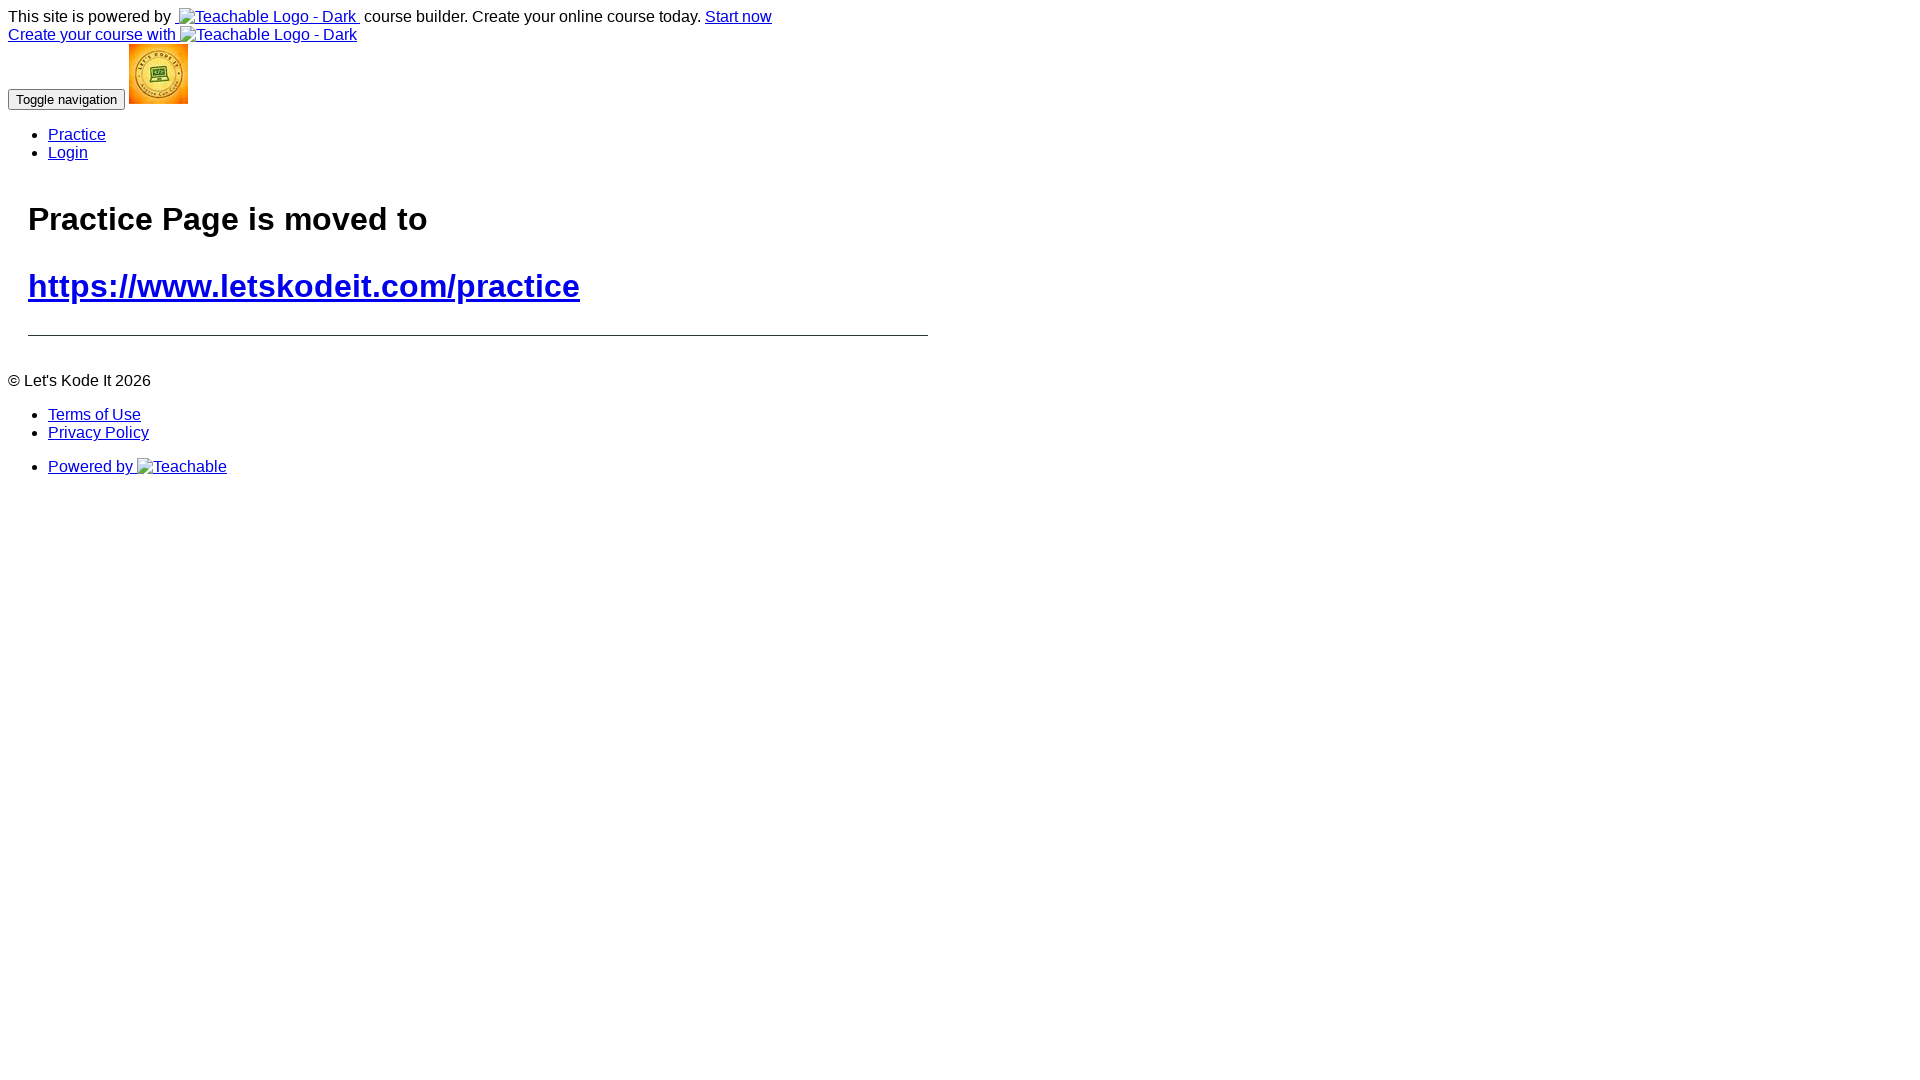

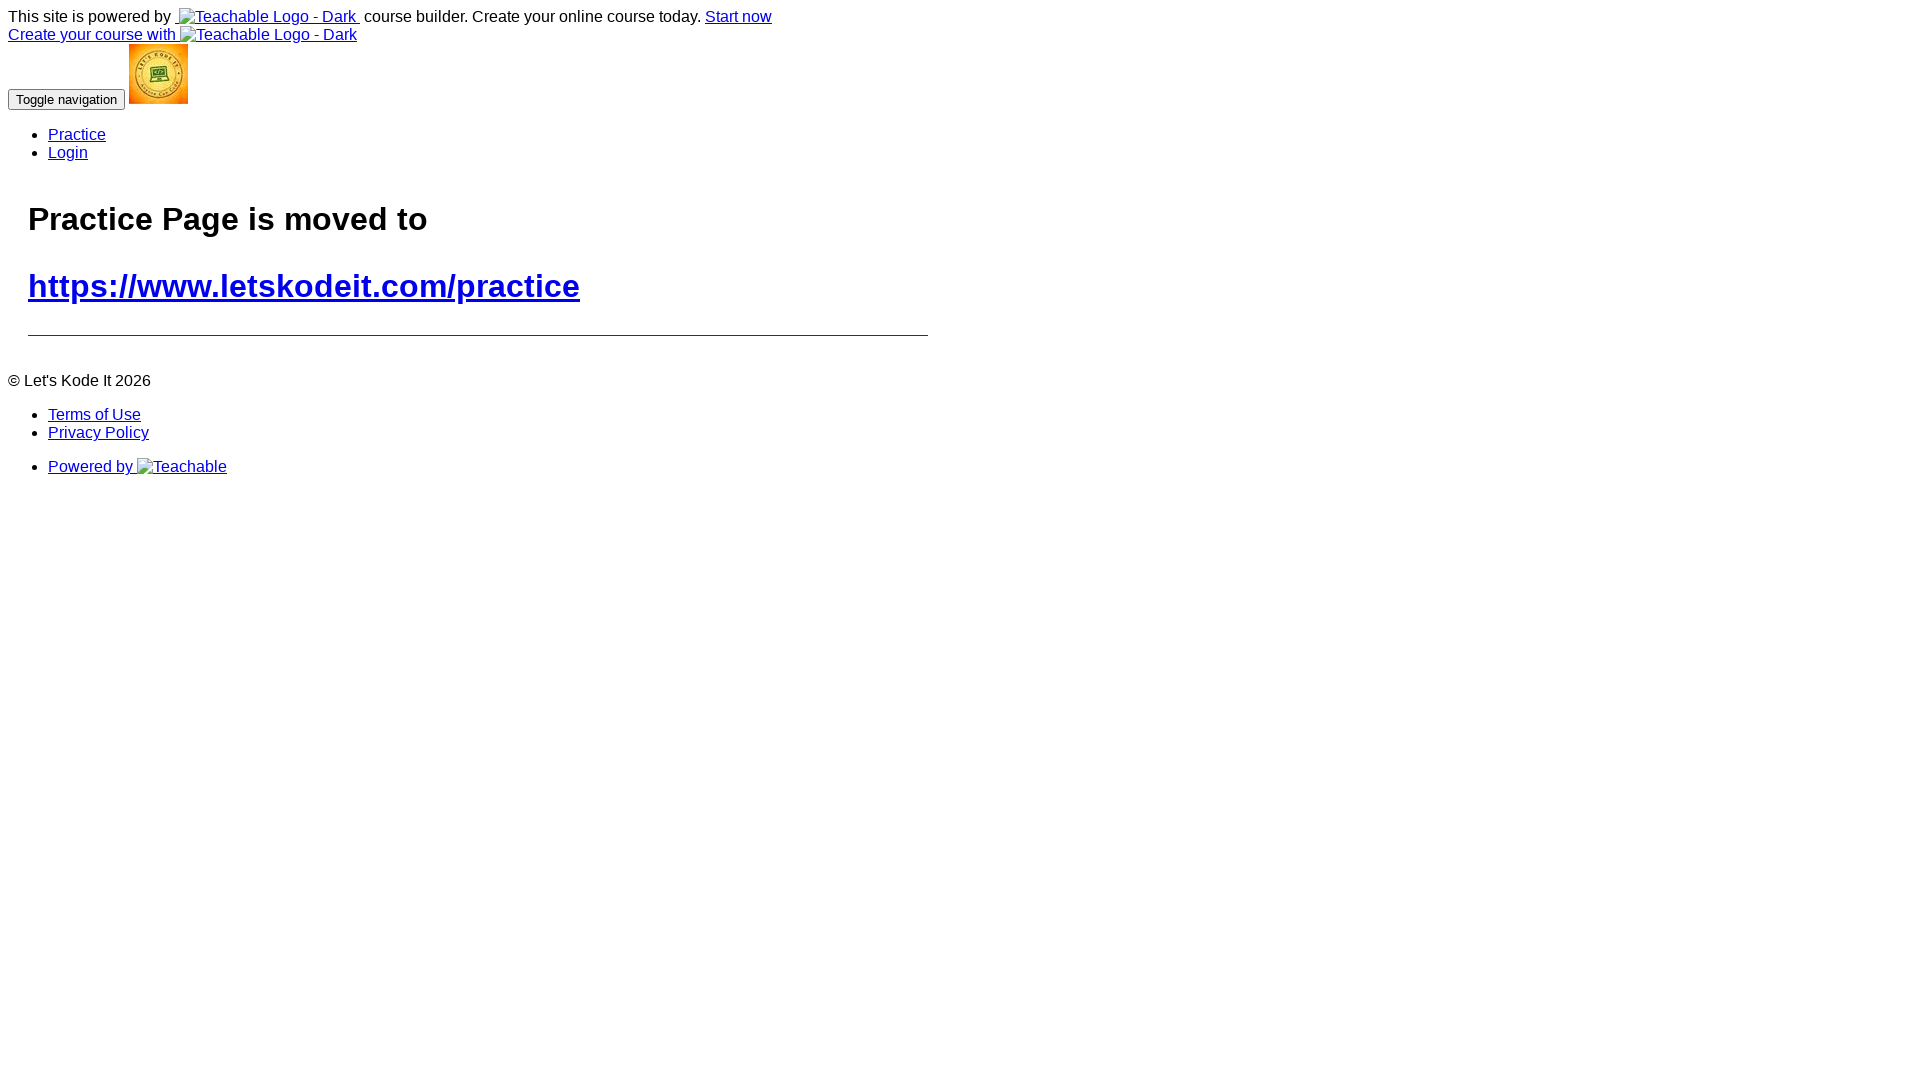